Performs a right-click action on an element to trigger a context menu

Starting URL: http://swisnl.github.io/jQuery-contextMenu/demo.html

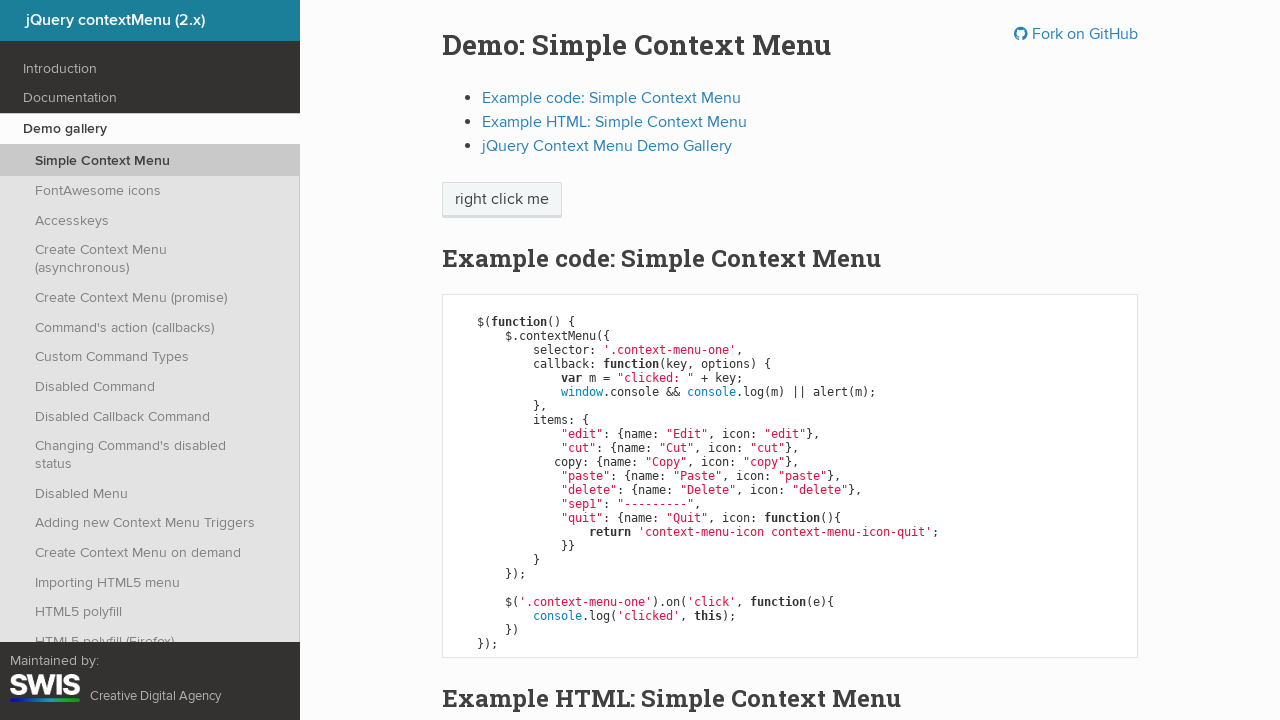

Located element with context menu (.context-menu-one)
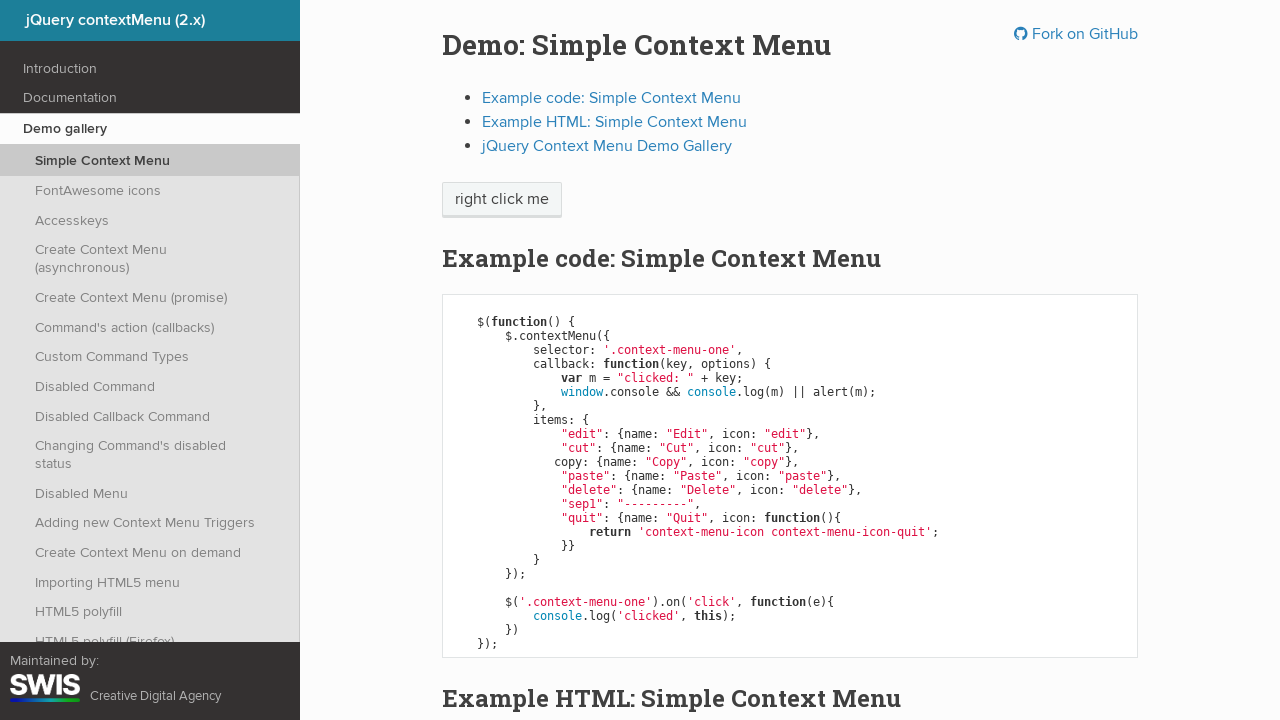

Performed right-click on context menu element to trigger context menu at (502, 200) on .context-menu-one
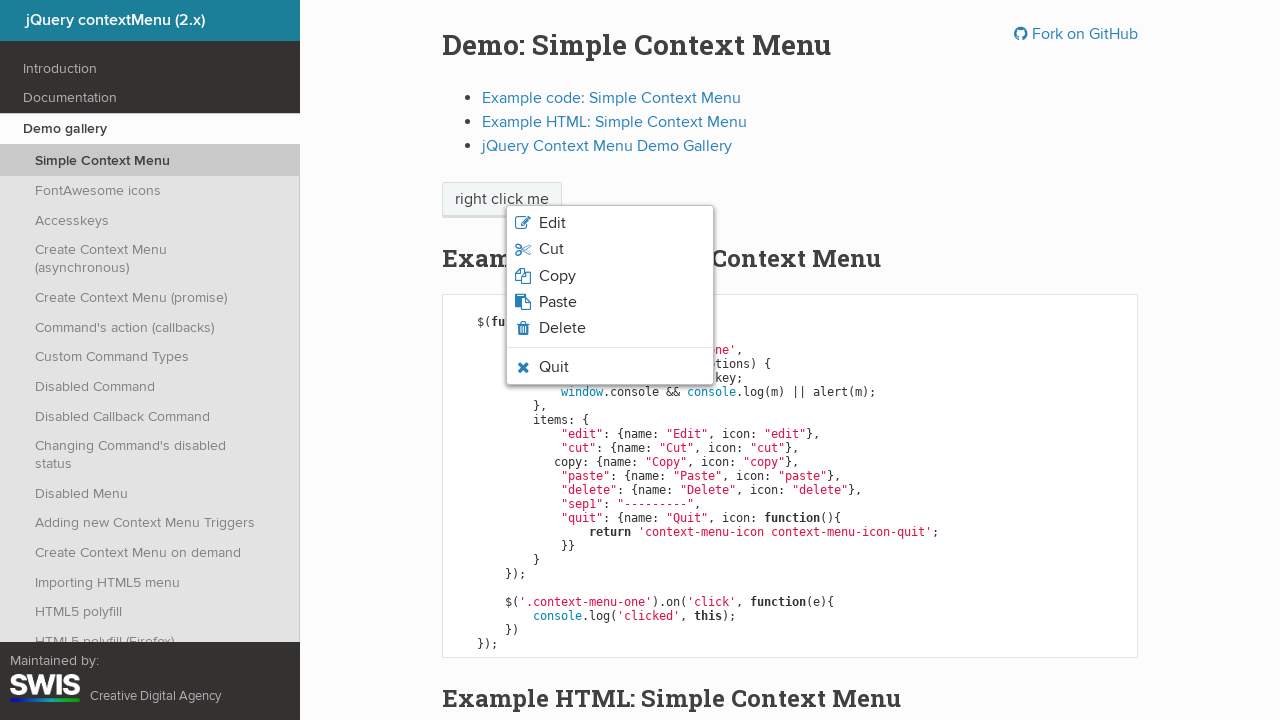

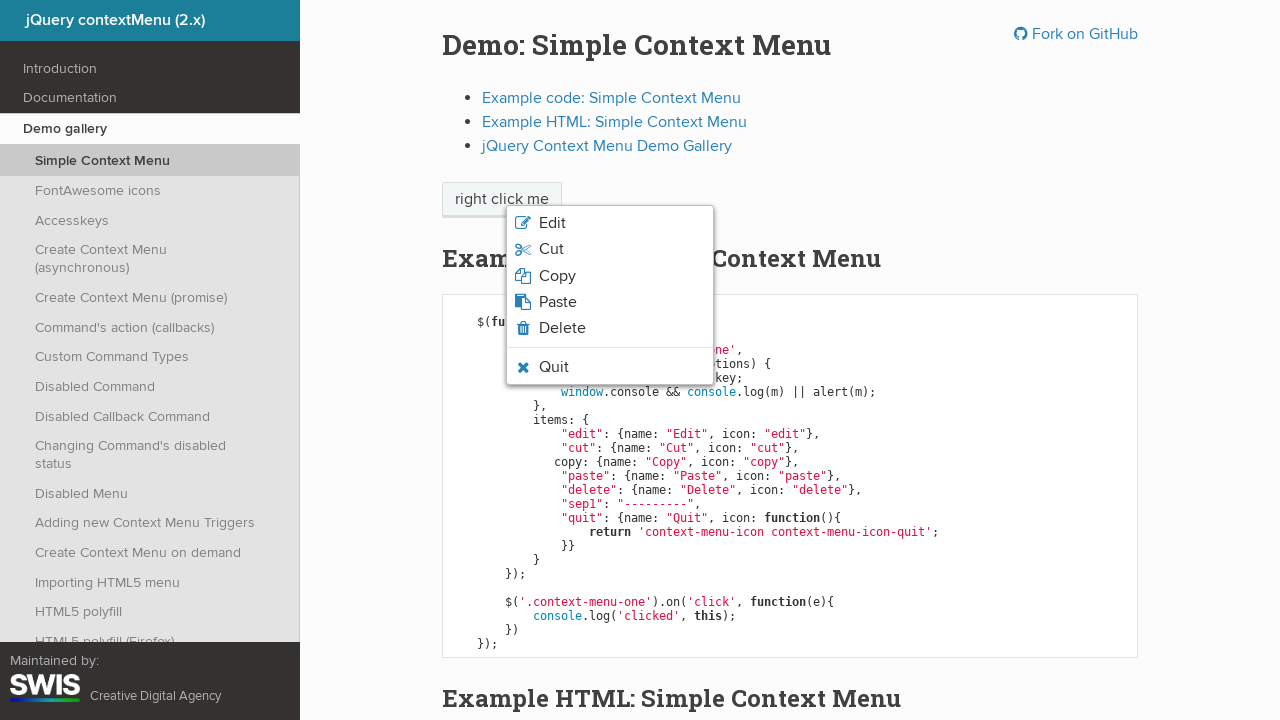